Tests dropdown selection functionality on a registration form by selecting values from Skills, Year, and Month dropdowns using different selection methods (by index, by value, and by visible text)

Starting URL: https://demo.automationtesting.in/Register.html

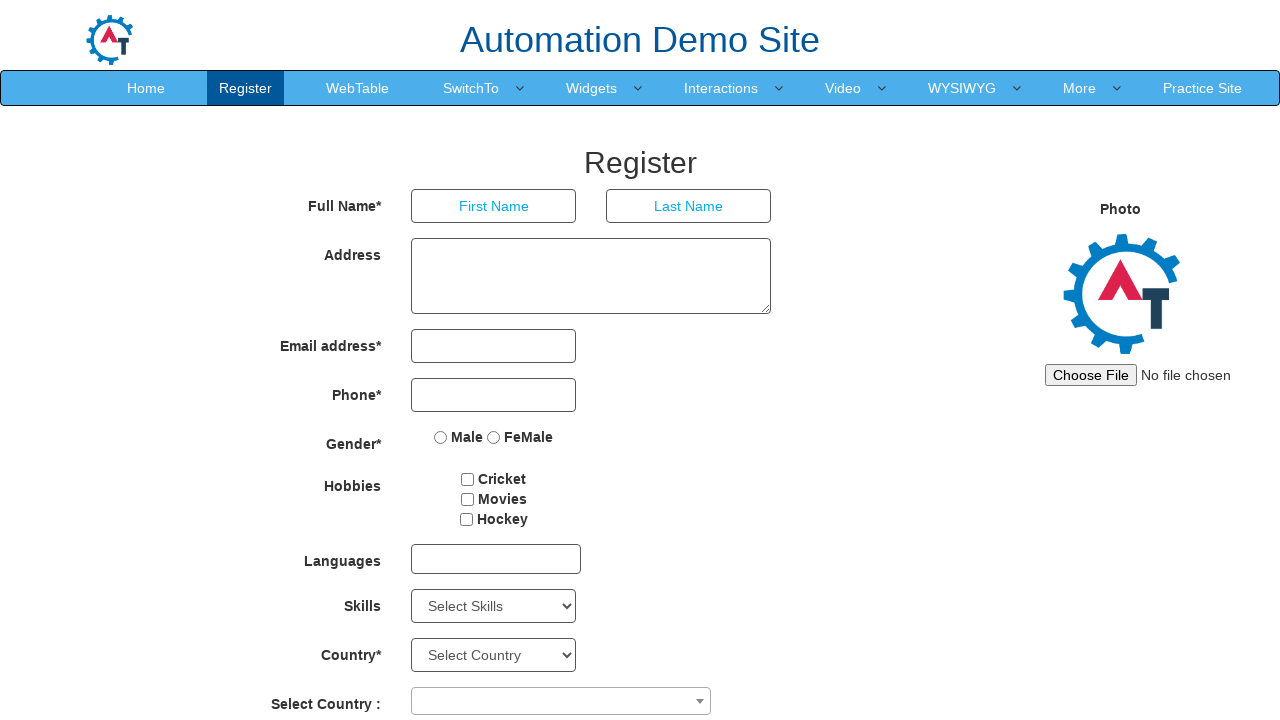

Selected skill from Skills dropdown by index 4 on select#Skills
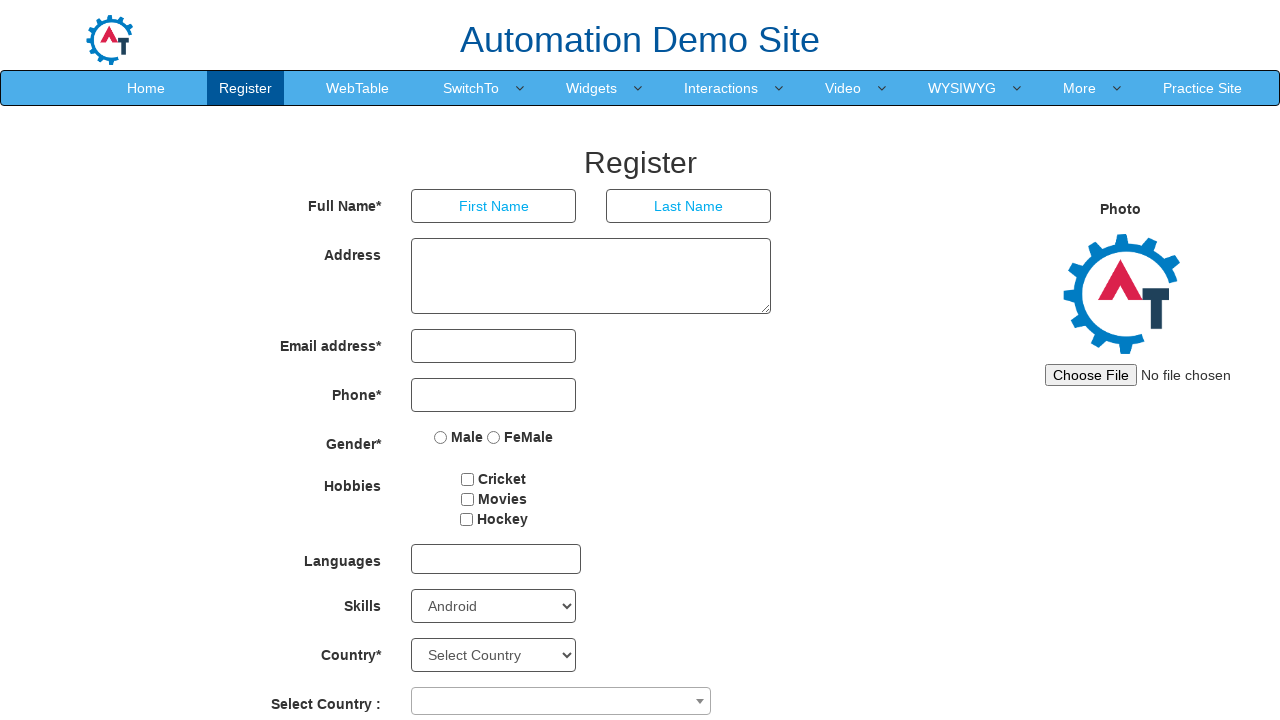

Selected year 1926 from Year dropdown by value on select#yearbox
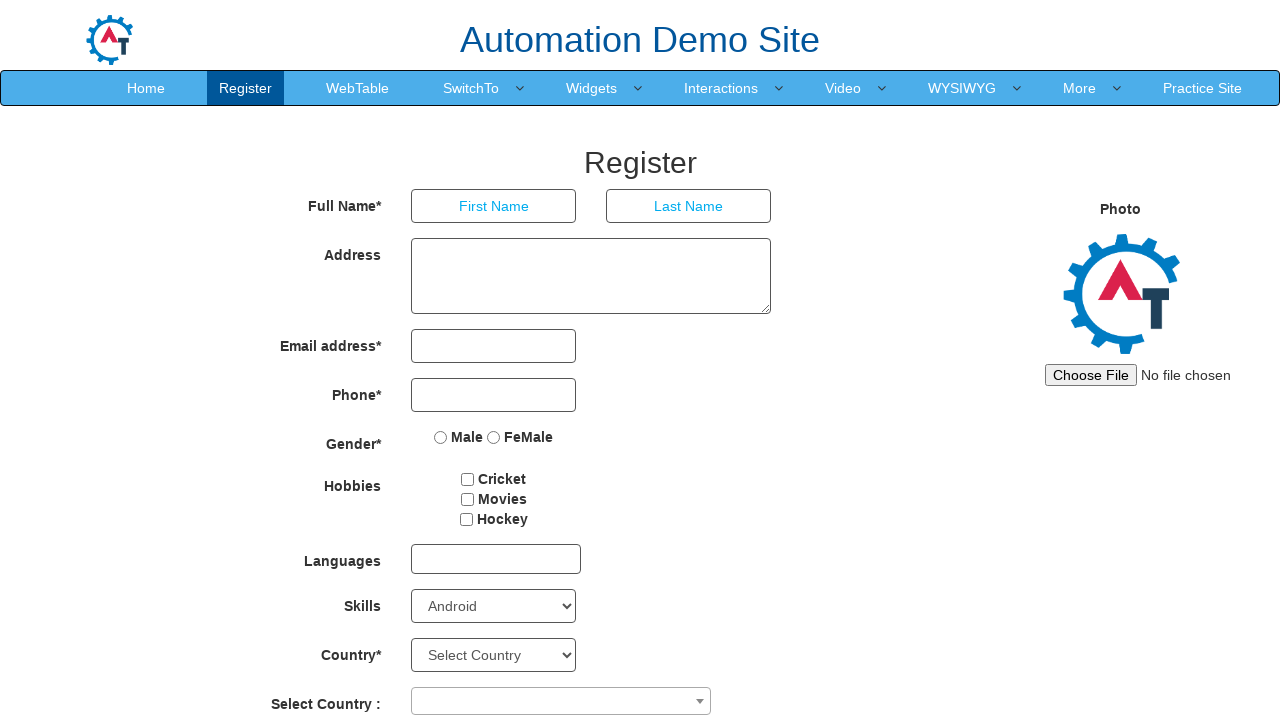

Selected March from Month dropdown by visible text on select[placeholder='Month']
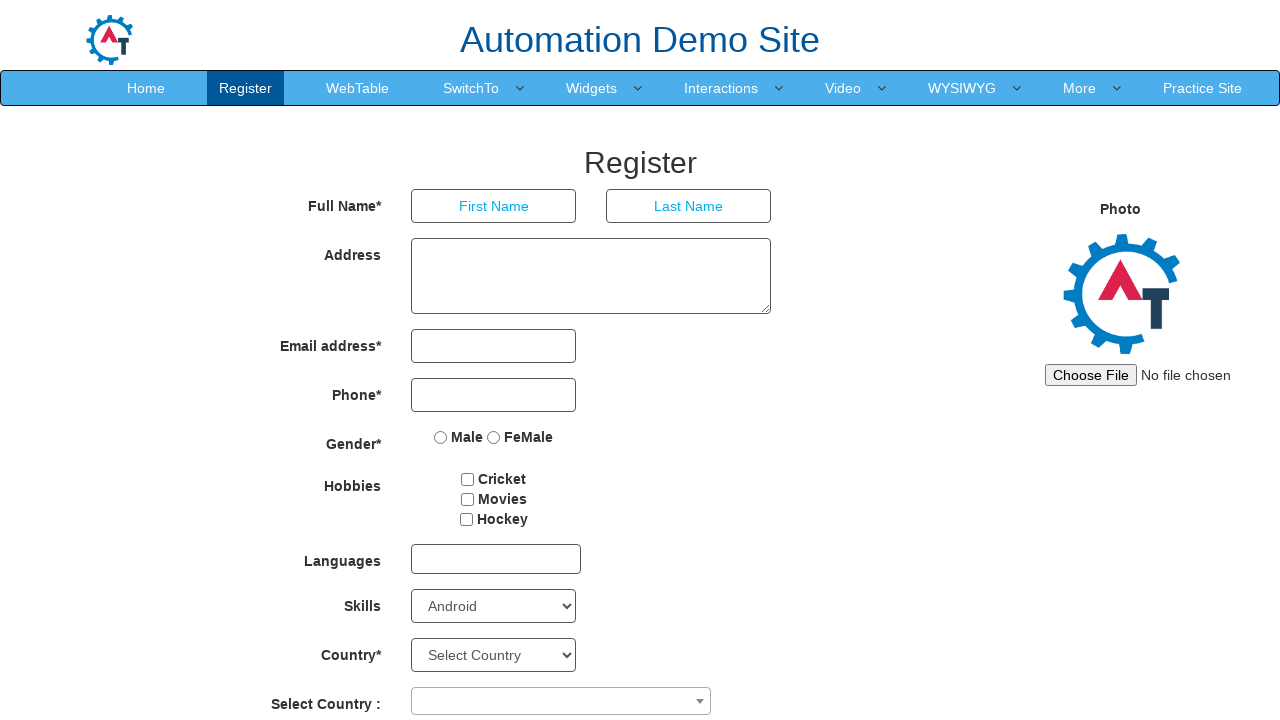

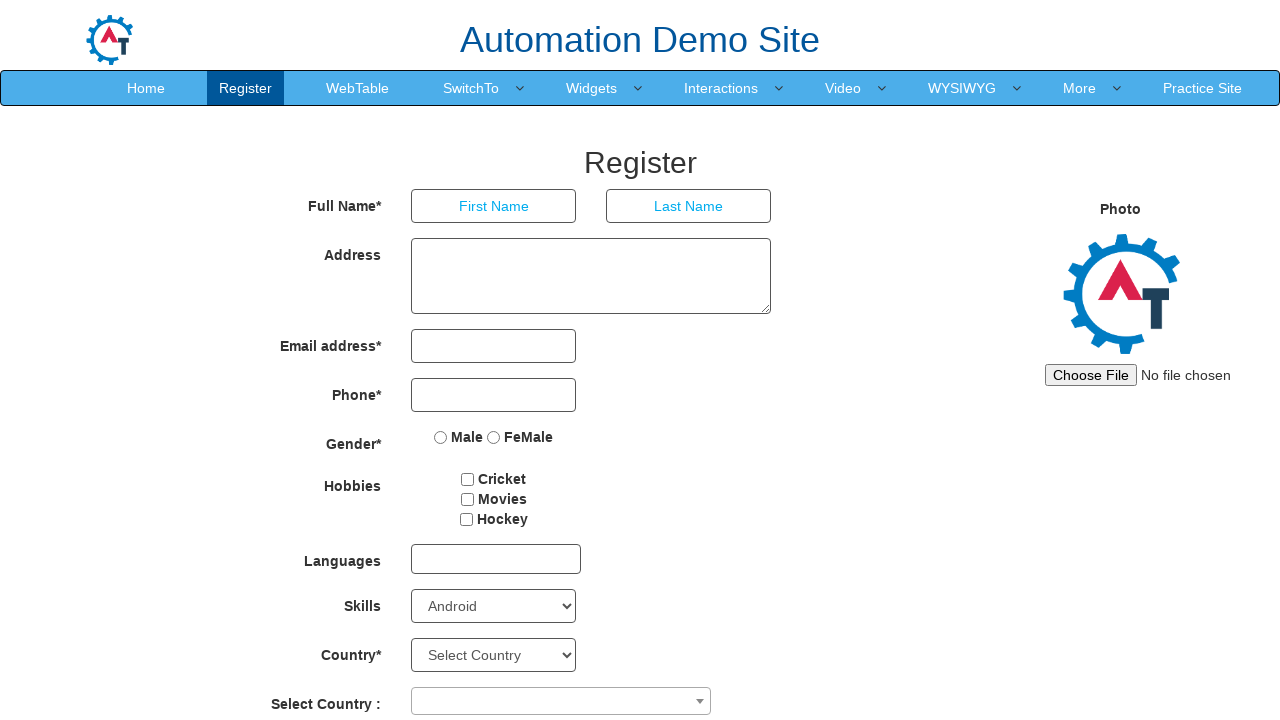